Tests a registration form by filling in first name, last name, and a third field, then submits and verifies successful registration message.

Starting URL: http://suninjuly.github.io/registration1.html

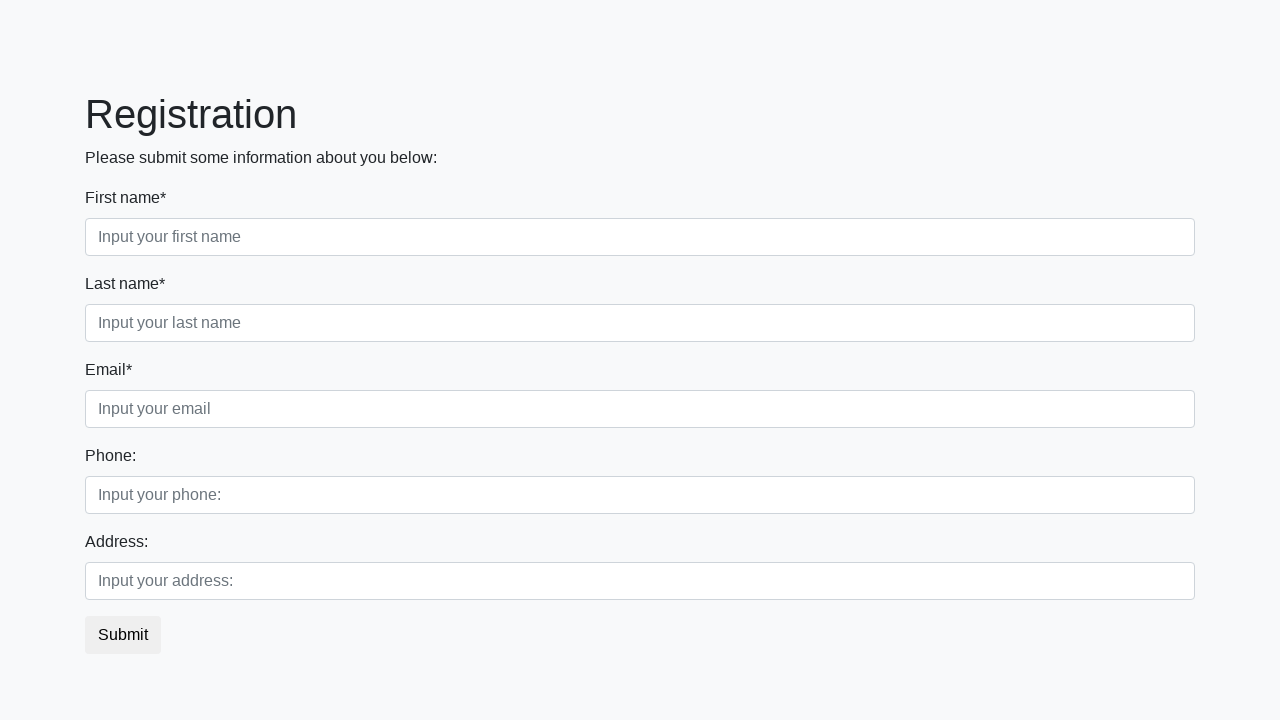

Filled first name field with 'Ivan' on .first_block .form-control.first
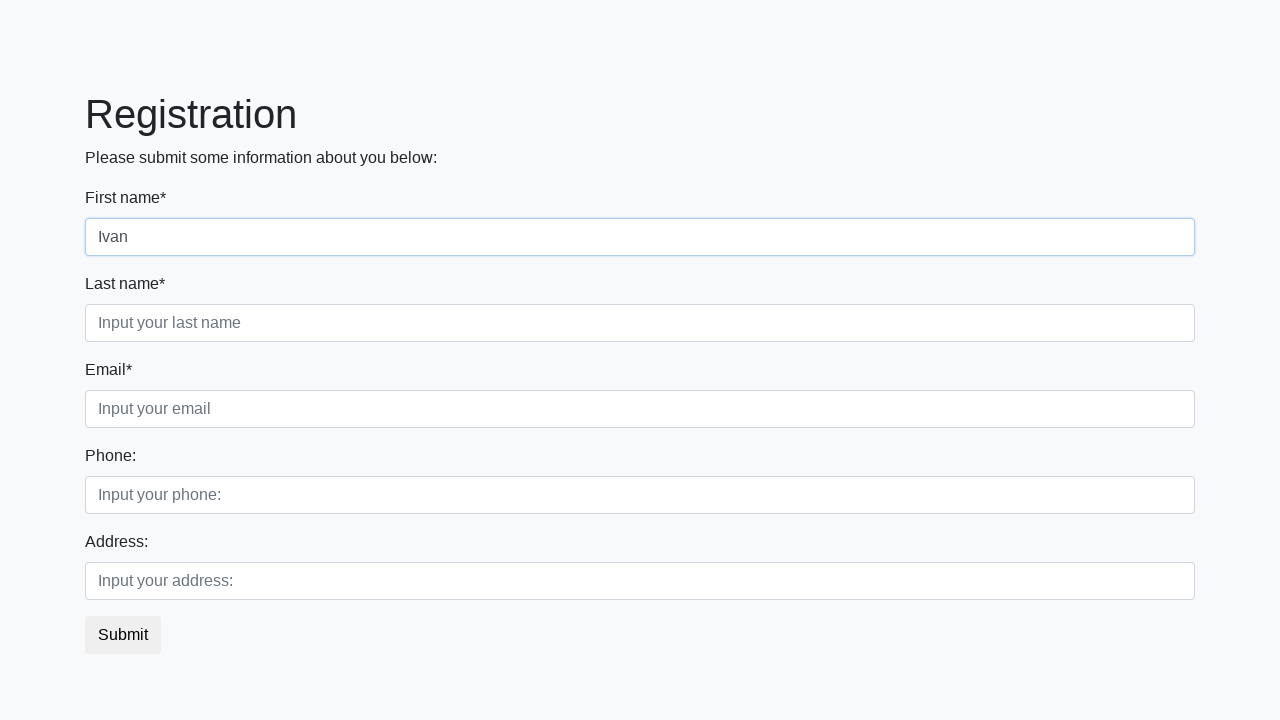

Filled last name field with 'Petrov' on .first_block .form-control.second
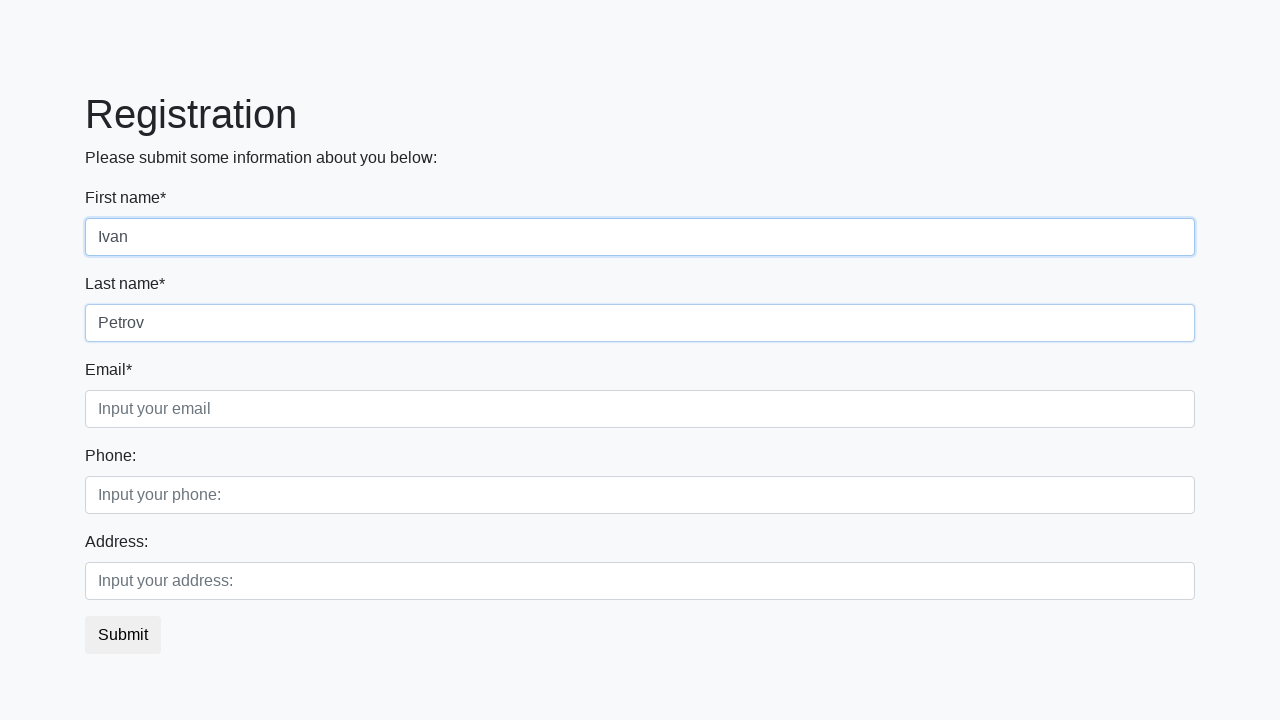

Filled third field with 'test' on .first_block .form-control.third
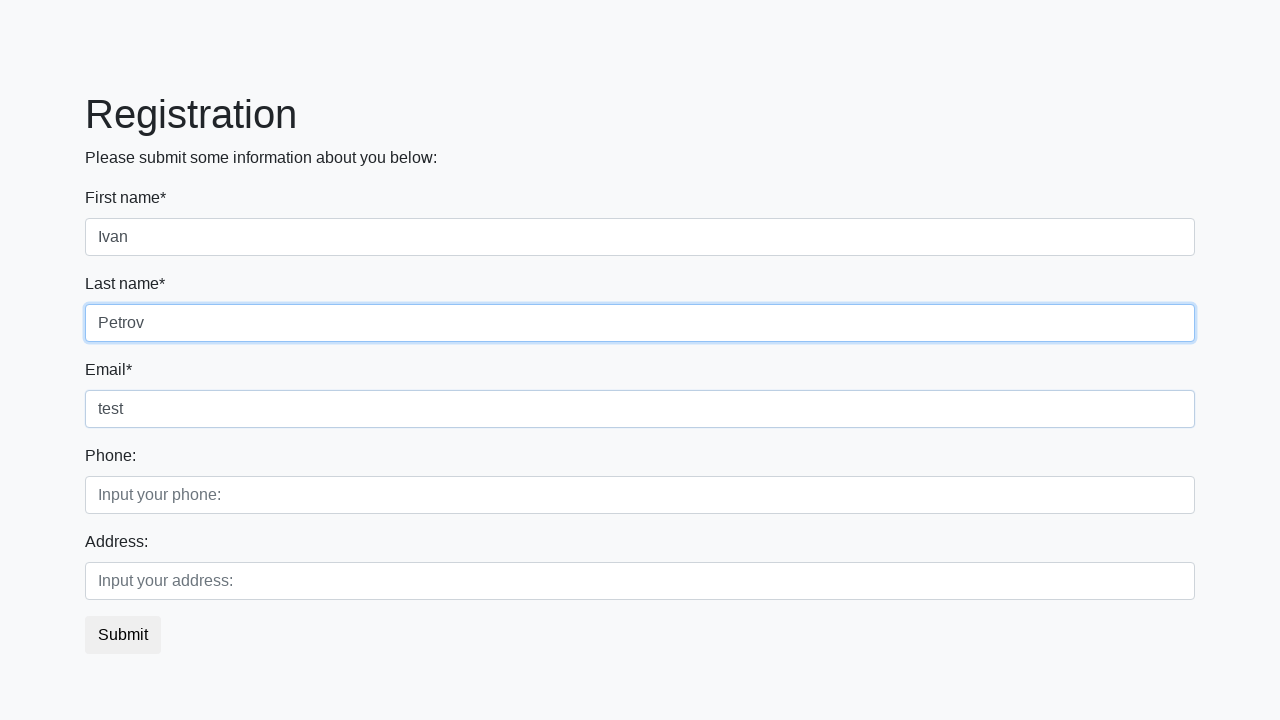

Clicked submit button to register at (123, 635) on button.btn
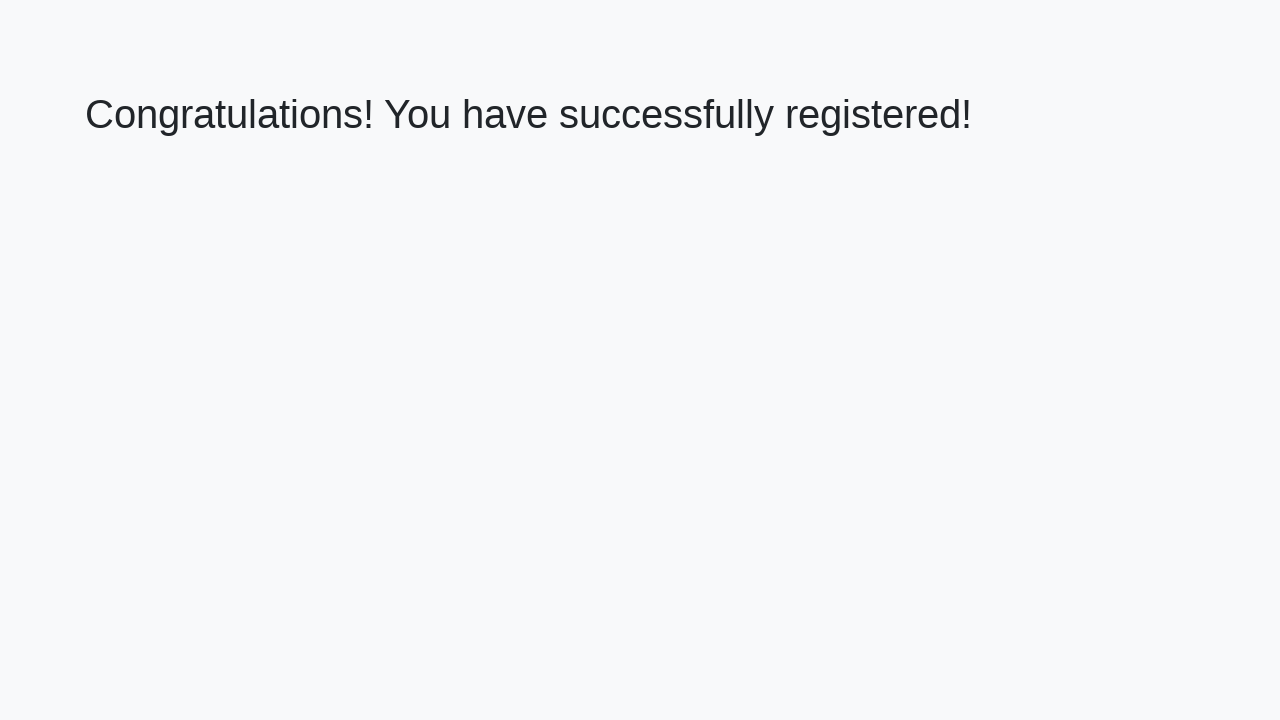

Registration successful - success message appeared
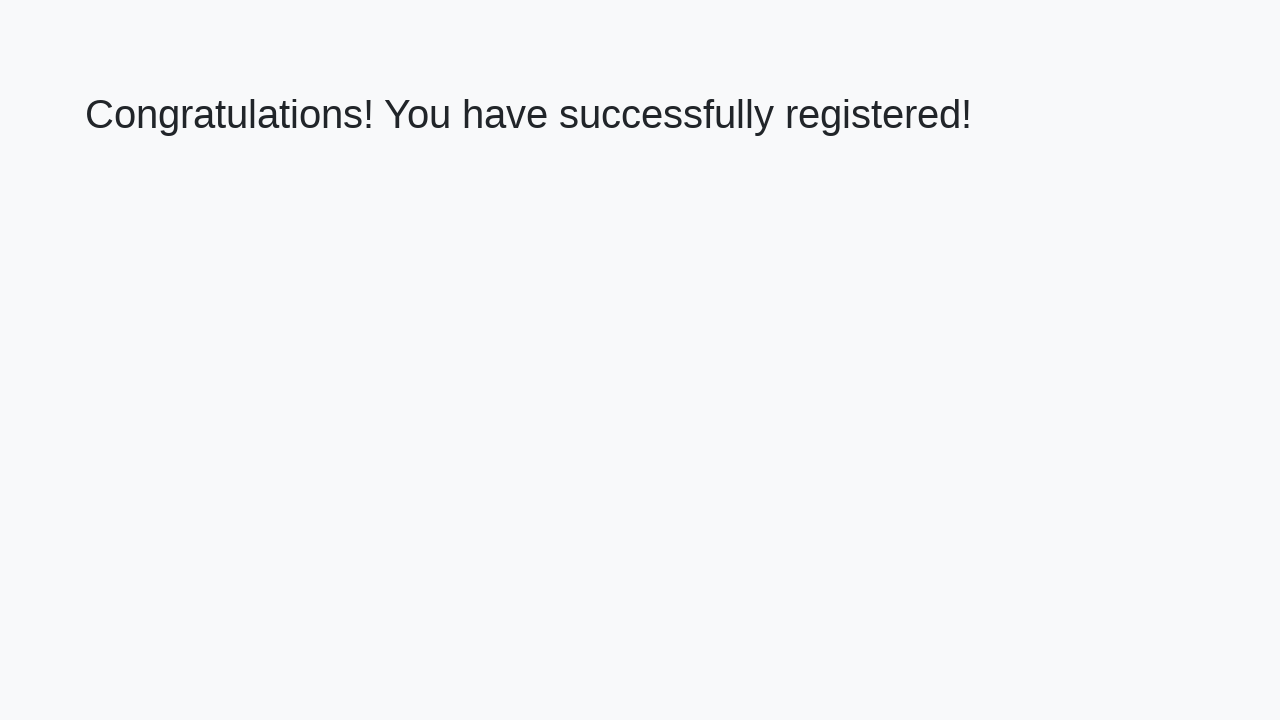

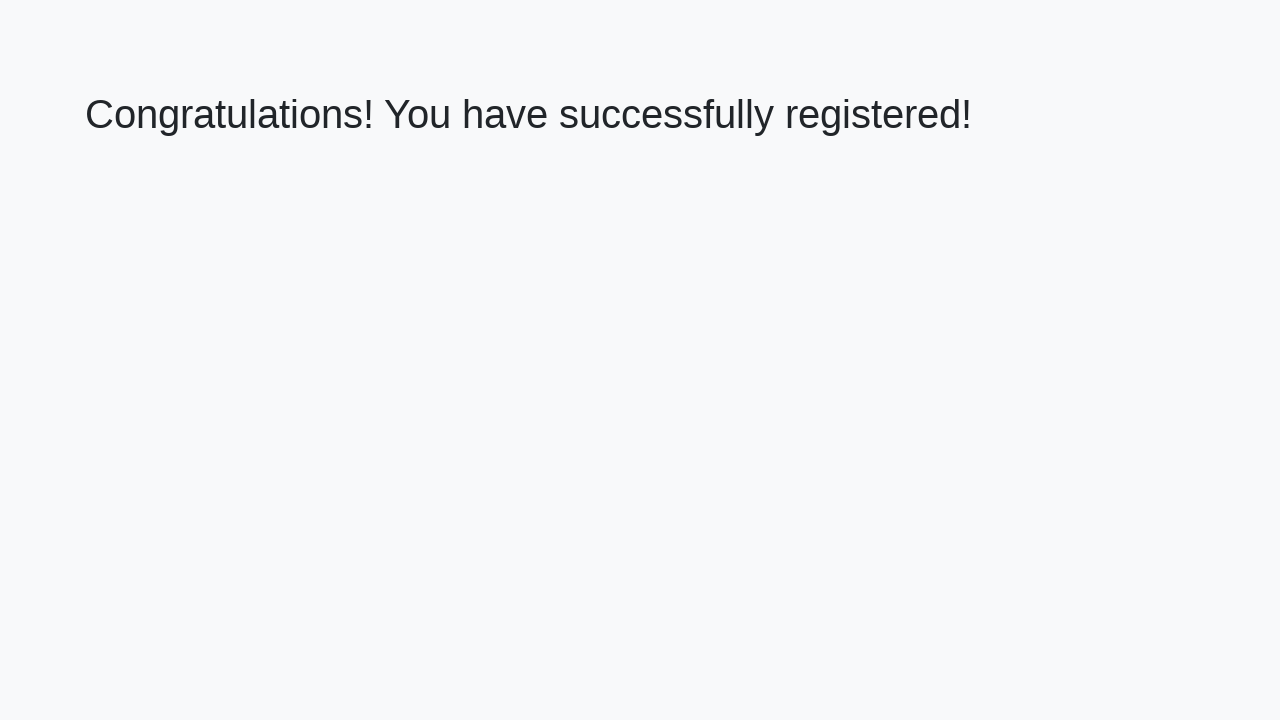